Tests JavaScript alert handling by triggering different types of alerts (simple alert and confirm dialog) and interacting with them

Starting URL: https://rahulshettyacademy.com/AutomationPractice/

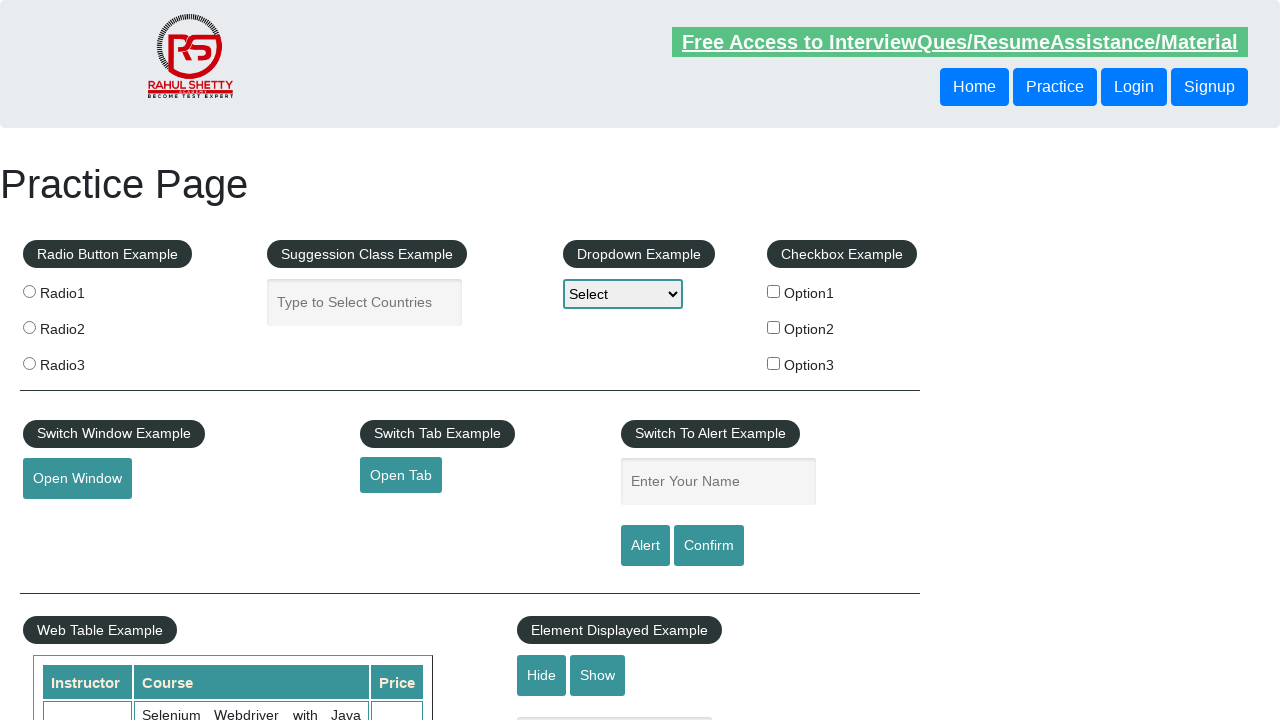

Filled name field with 'Test Handle Js ' for simple alert test on #name
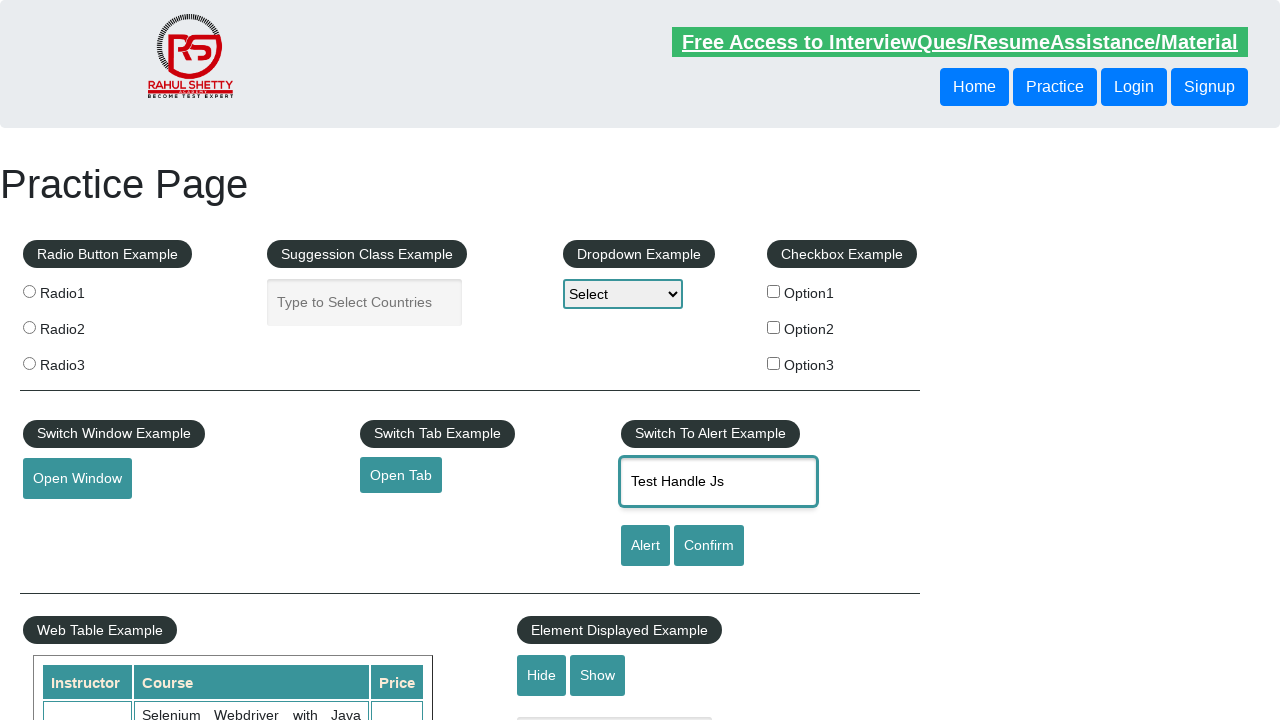

Clicked alert button to trigger simple alert at (645, 546) on #alertbtn
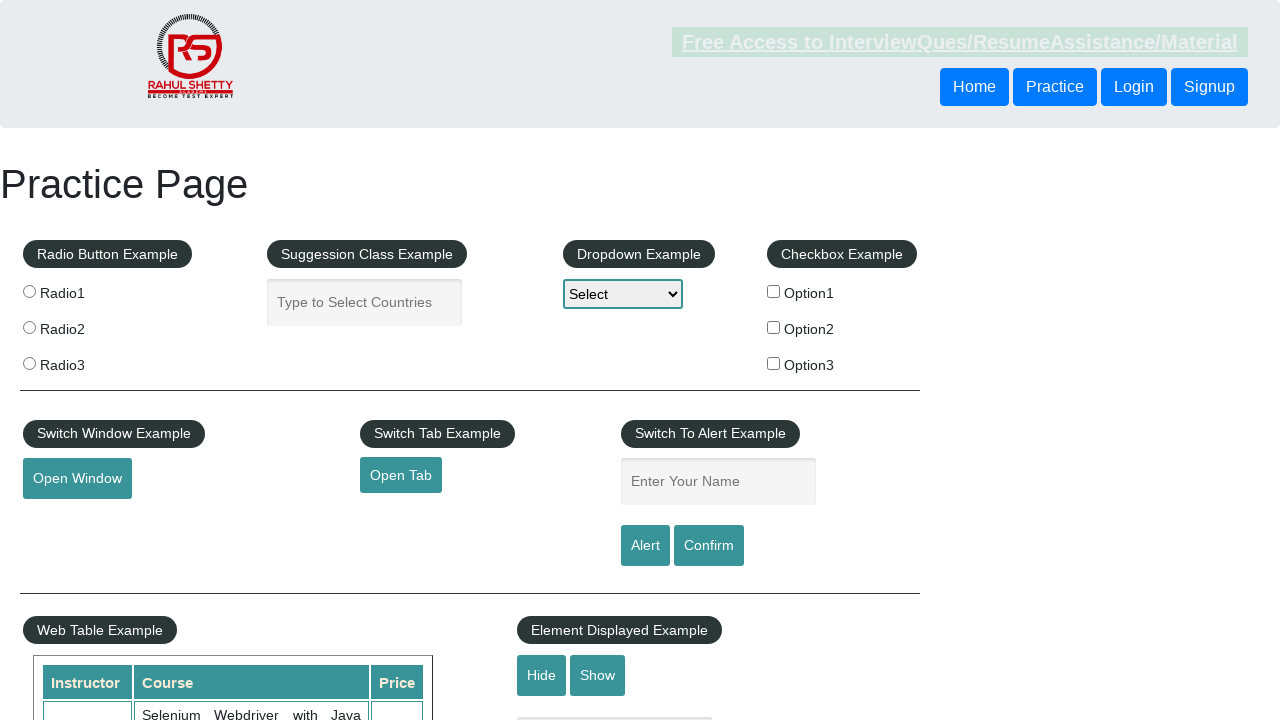

Accepted the simple alert dialog
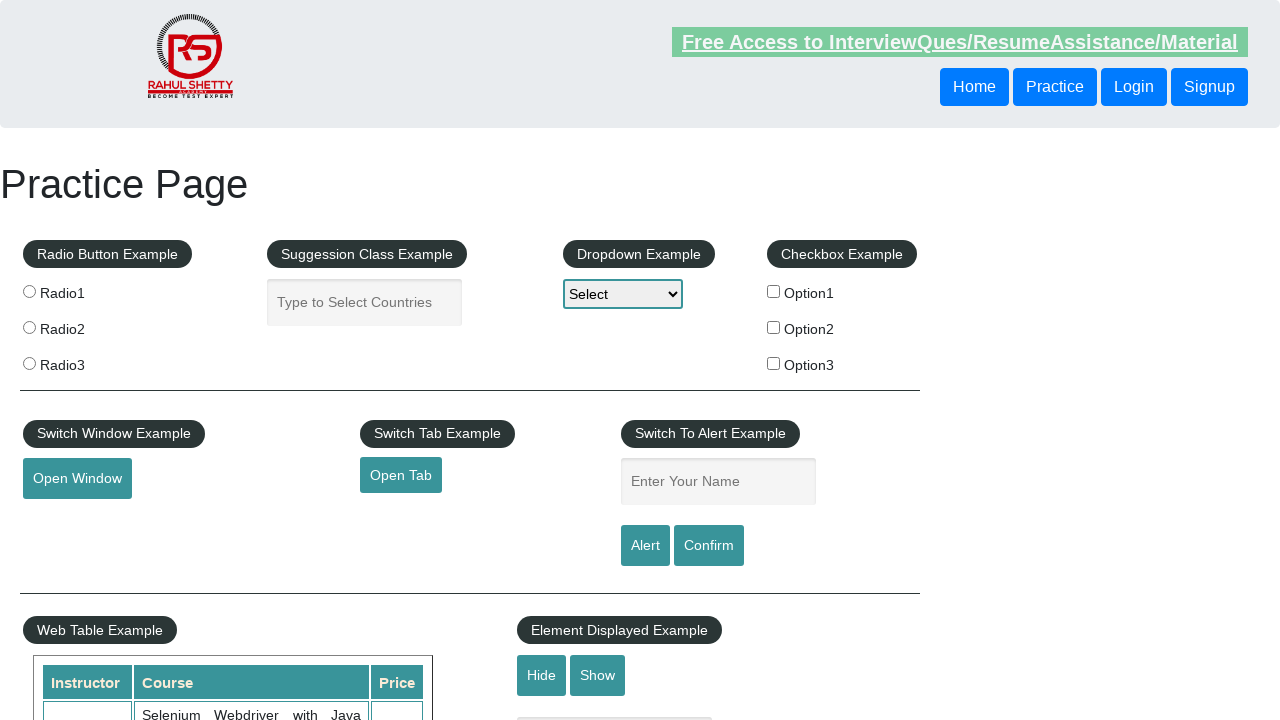

Filled name field with 'Test Handle Js ' for confirm dialog test on #name
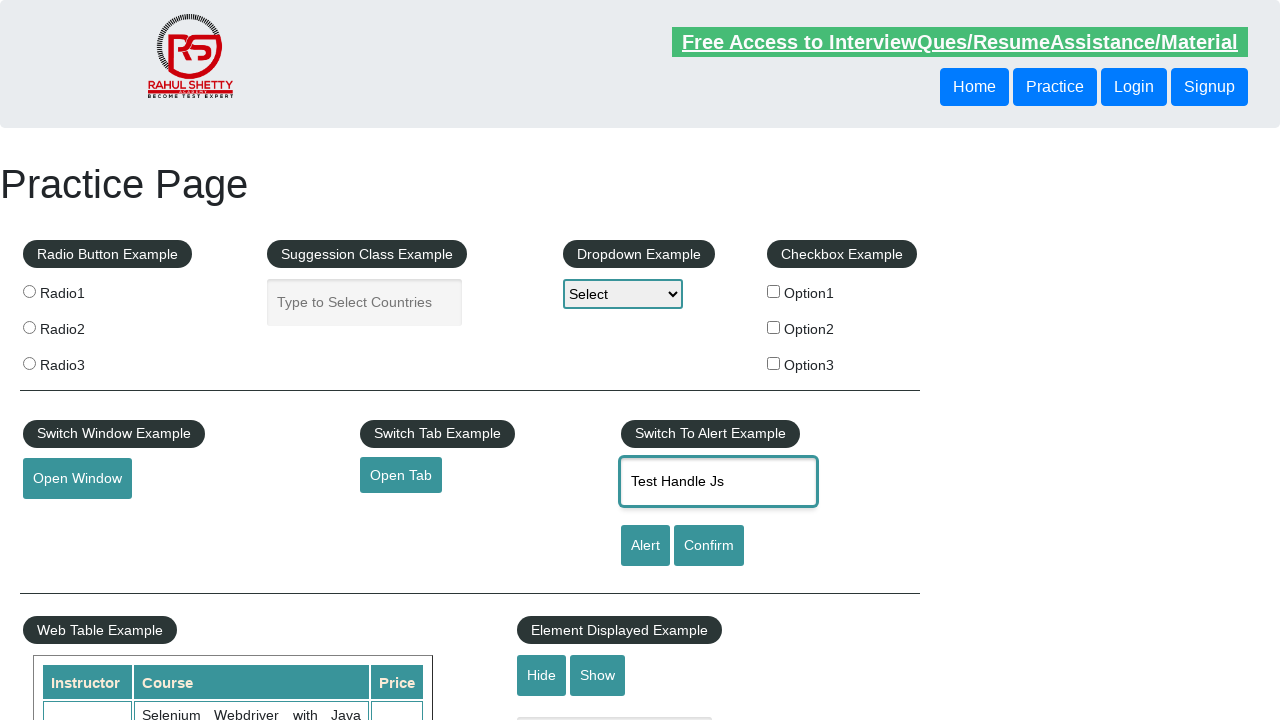

Clicked confirm button to trigger confirm dialog at (709, 546) on #confirmbtn
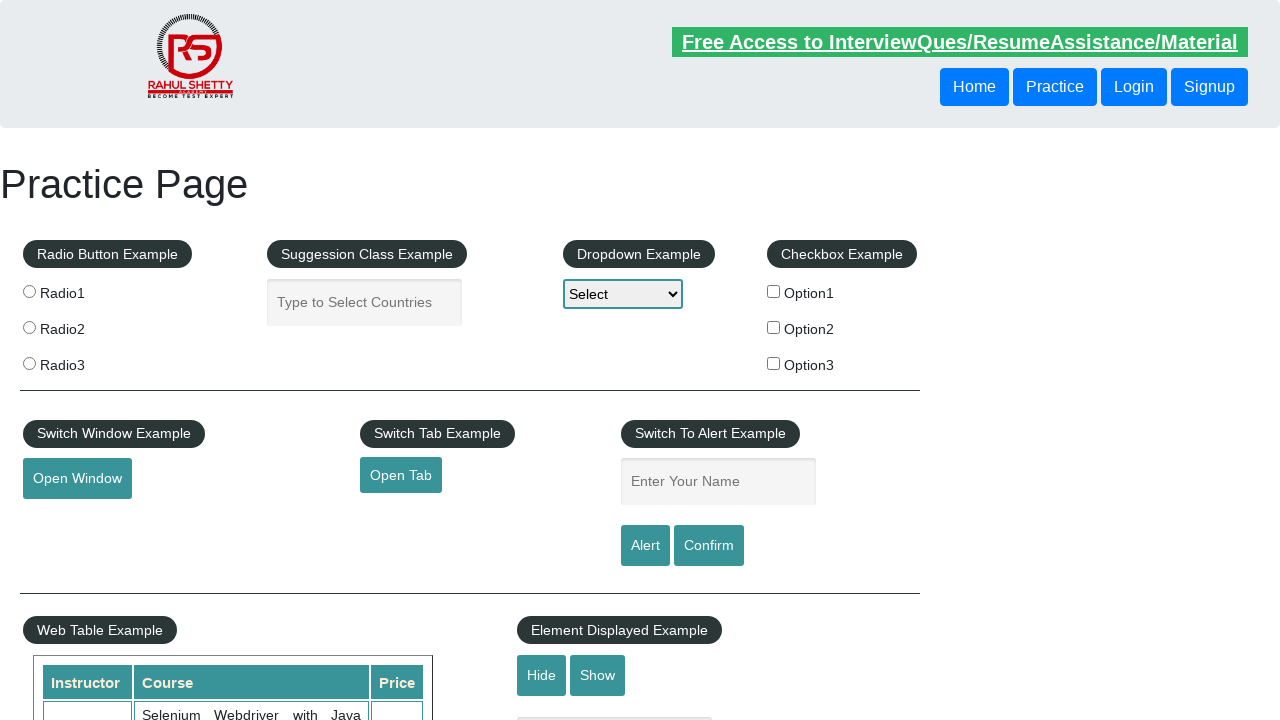

Dismissed the confirm dialog
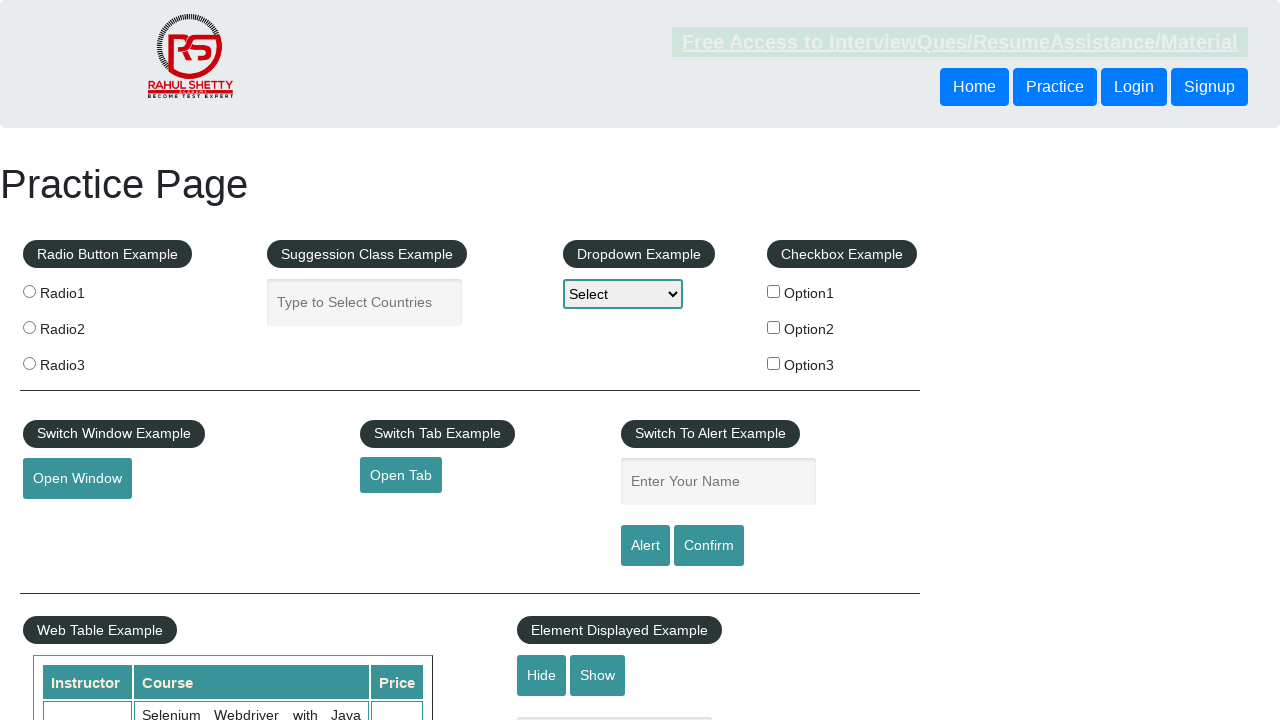

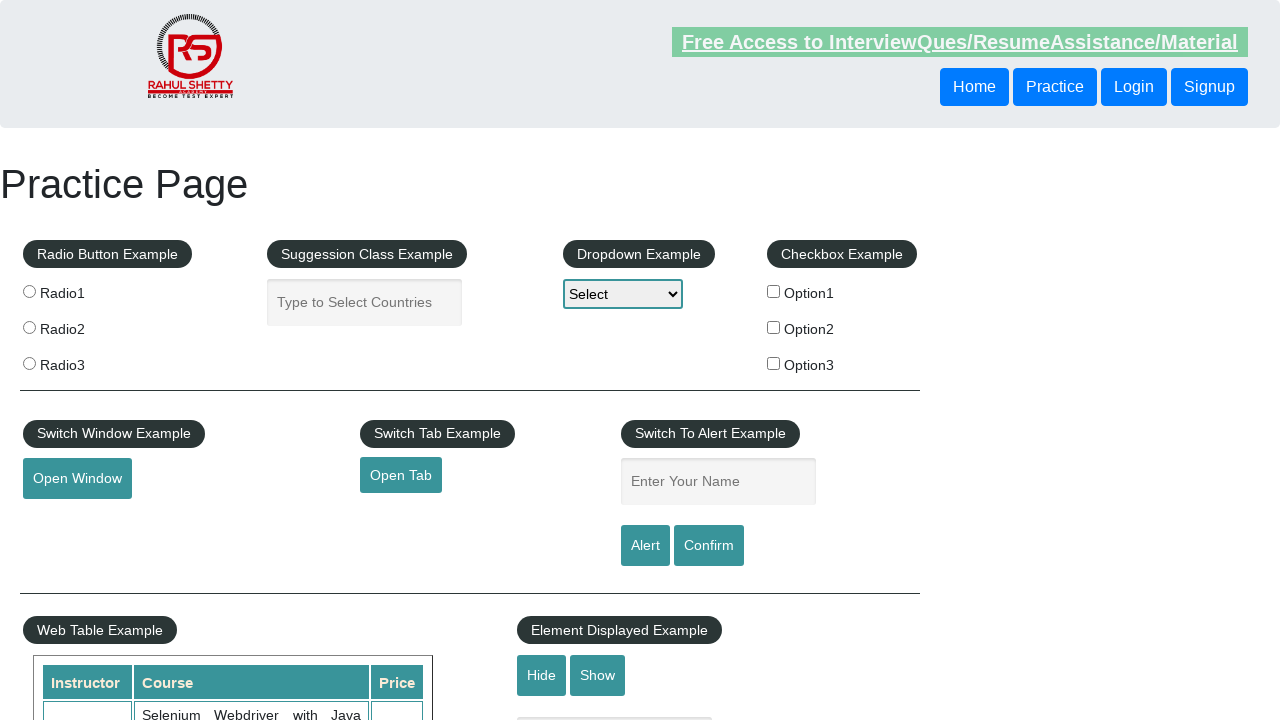